Tests the date picker functionality by selecting a specific date (October 28, 1980) using dropdown selectors for month and year

Starting URL: https://demoqa.com/date-picker

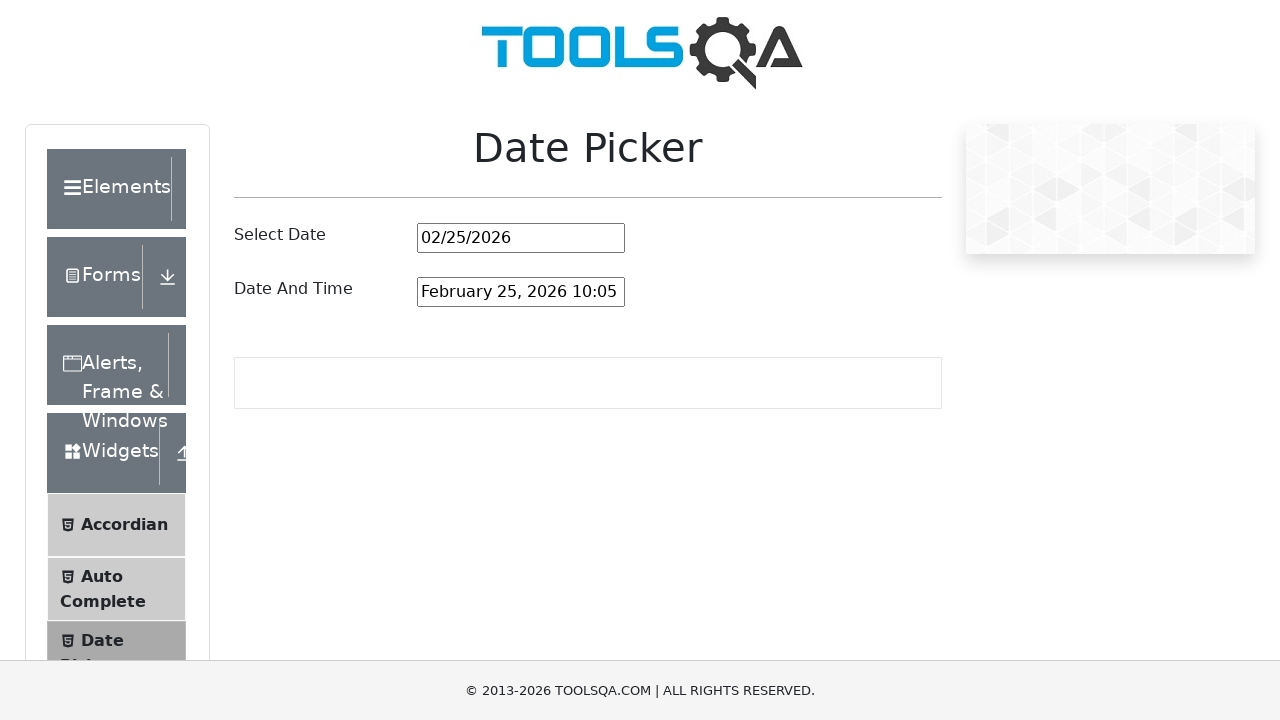

Scrolled down 150px to make date picker visible
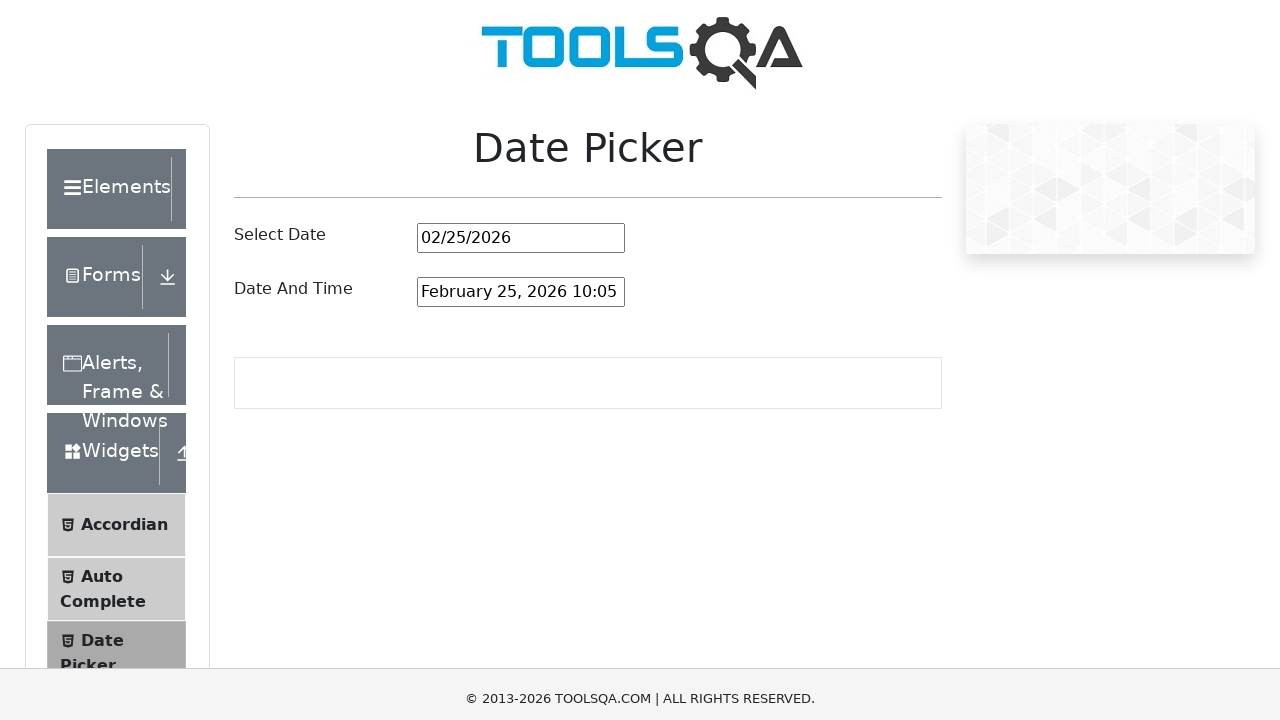

Clicked date input field to open date picker at (521, 88) on #datePickerMonthYearInput
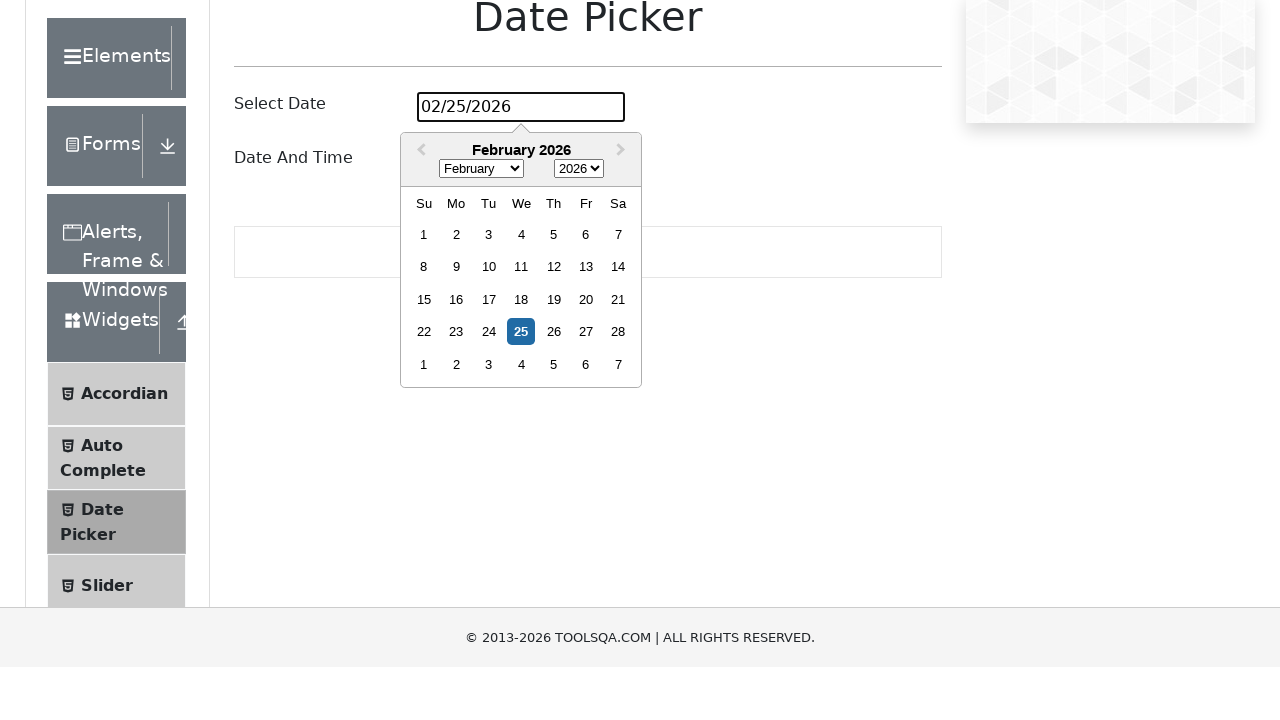

Selected October from month dropdown on //select[@class='react-datepicker__month-select']
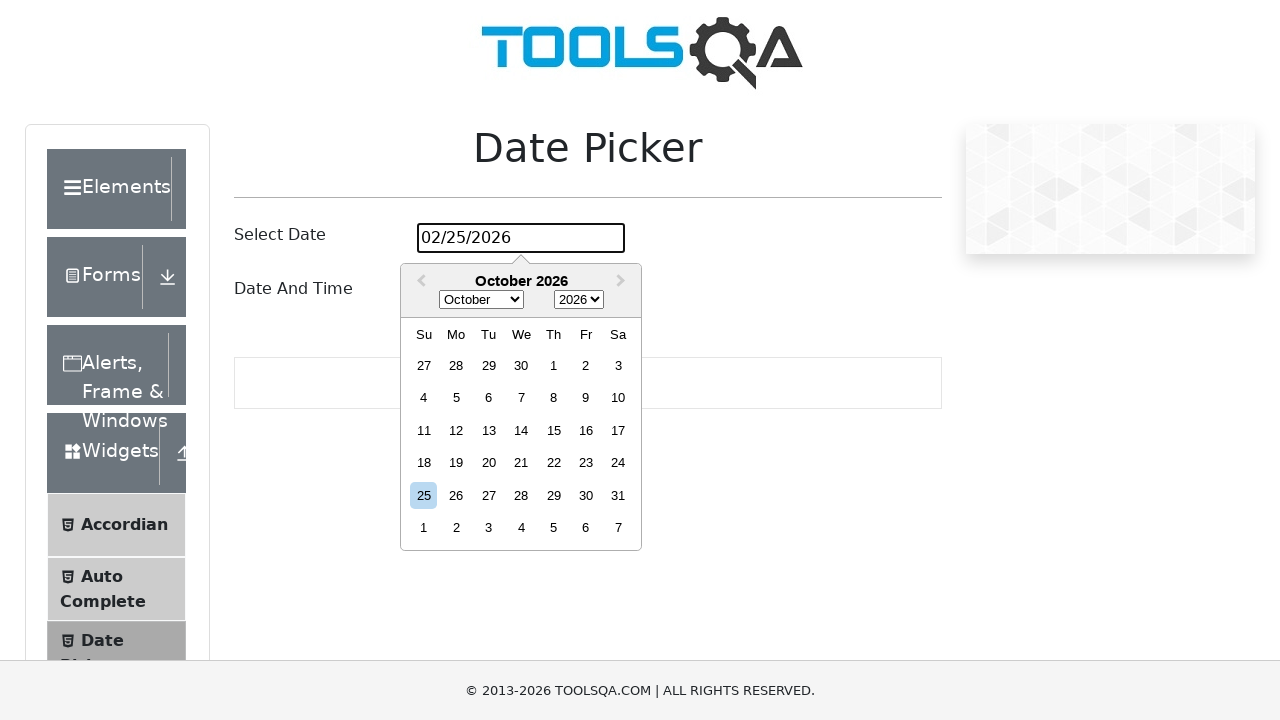

Selected 1980 from year dropdown on //select[@class='react-datepicker__year-select']
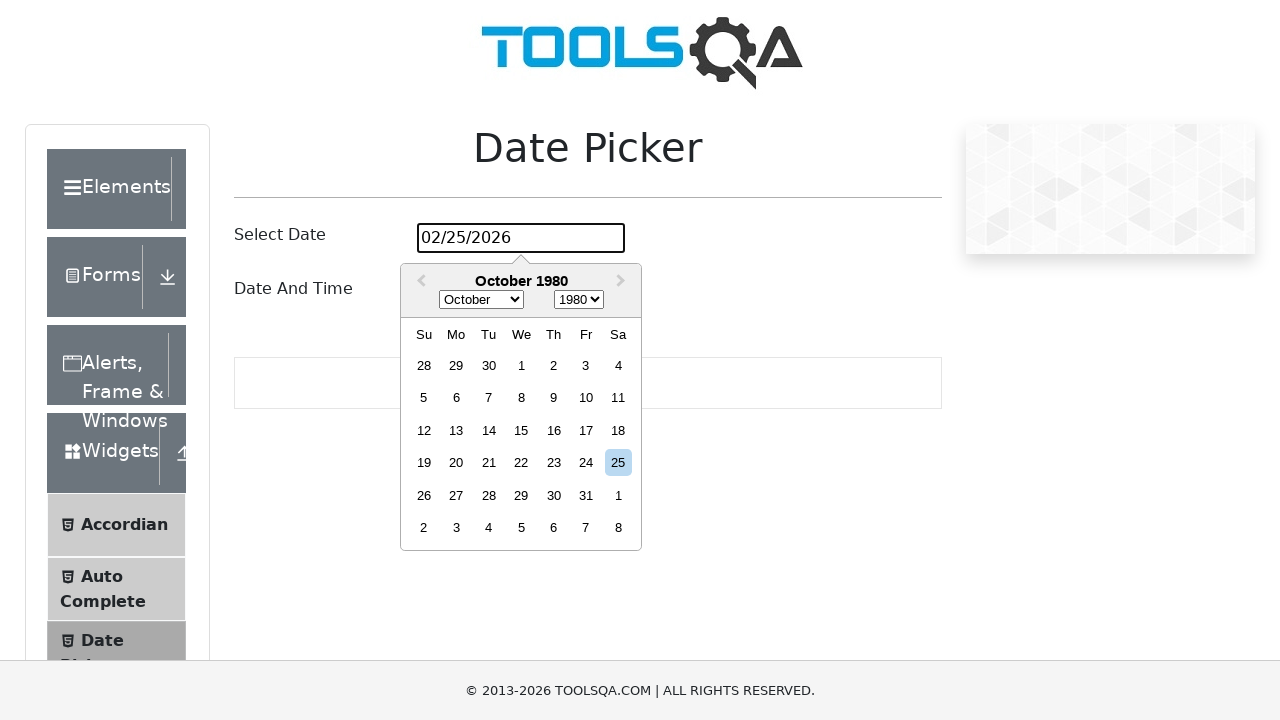

Clicked on the 28th day at (489, 495) on xpath=//div[@class='react-datepicker__day react-datepicker__day--028']
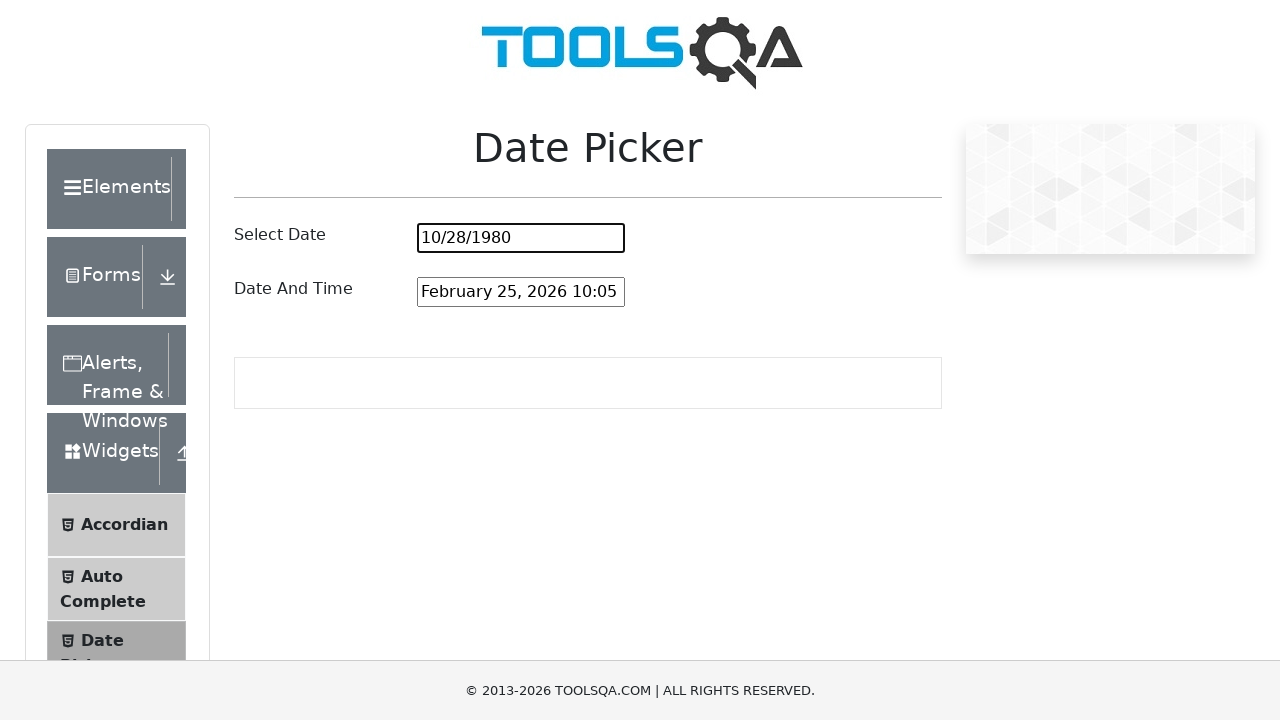

Verified date field contains correct value: 10/28/1980
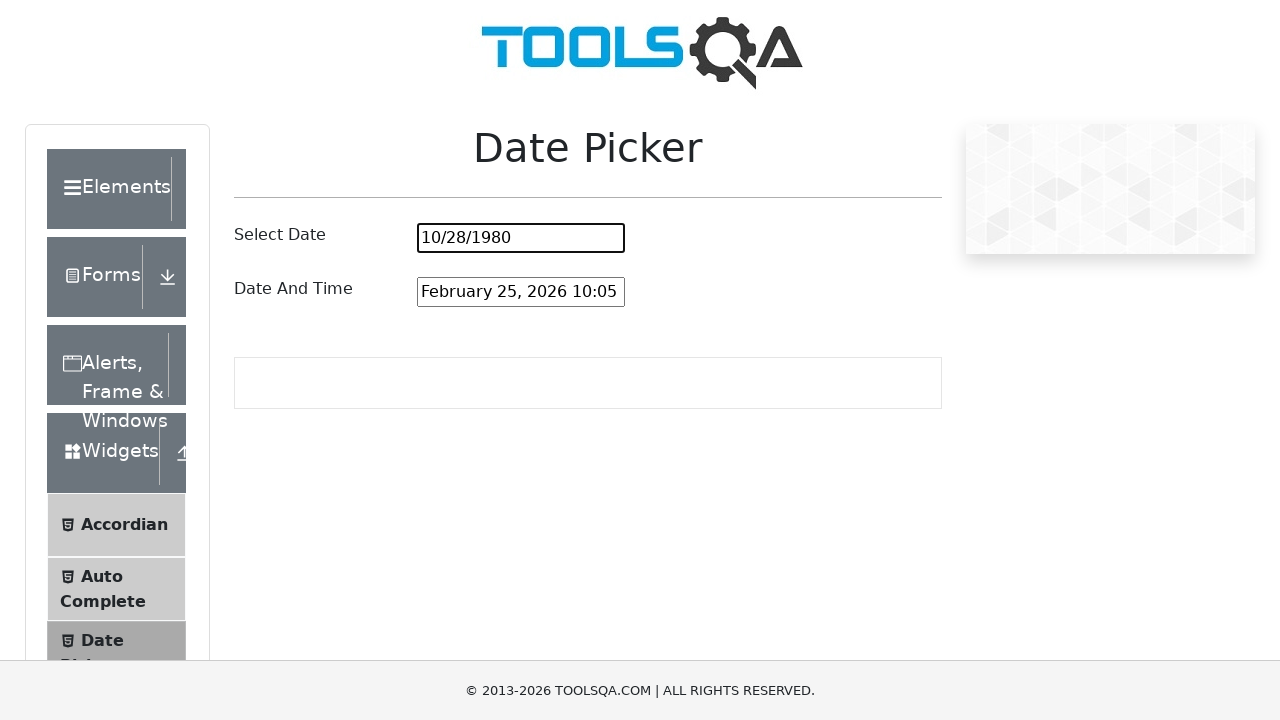

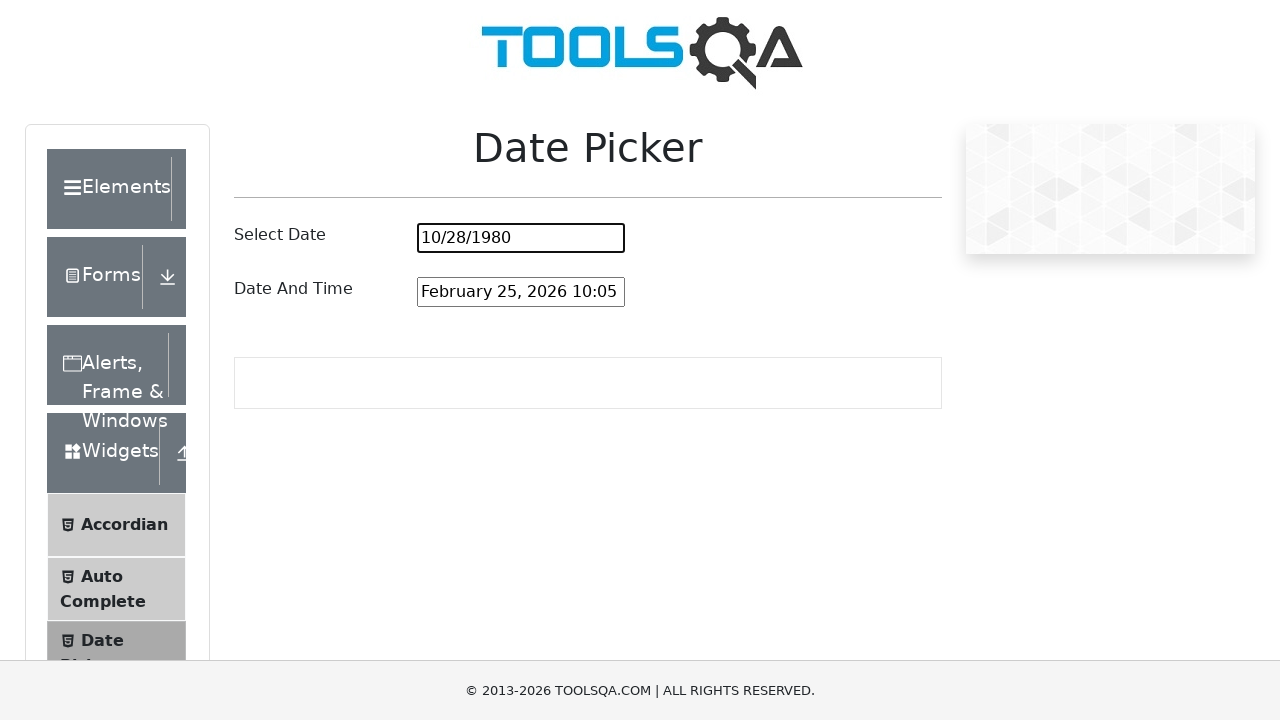